Tests the Links page on DemoQA by clicking the "Created" API link and verifying the response status code and message

Starting URL: https://demoqa.com/links

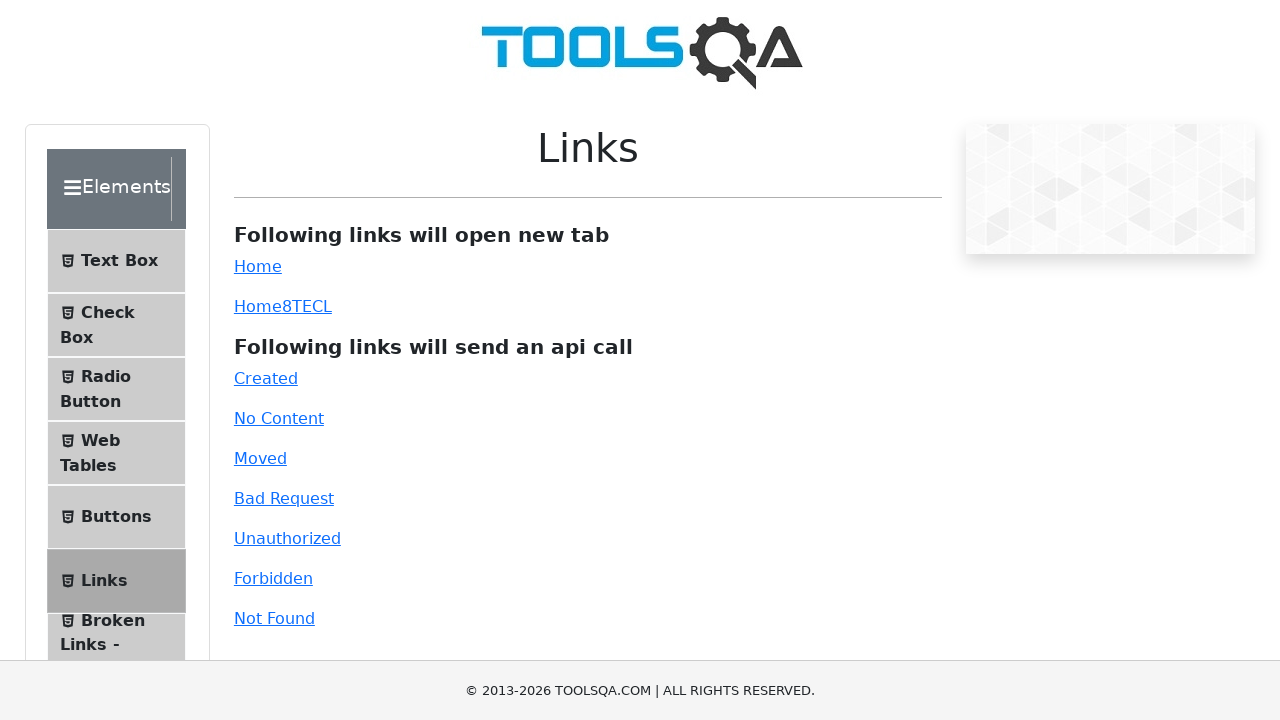

Located API call links section heading
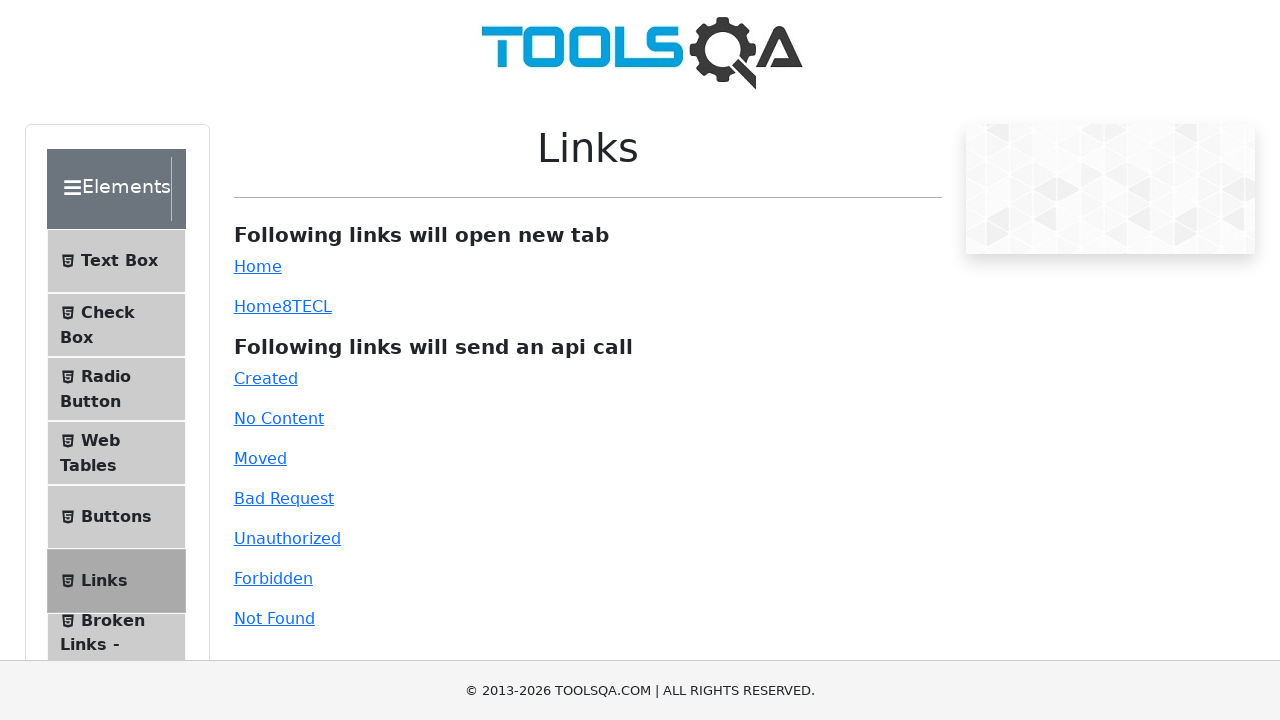

Verified API call links section text matches expected value
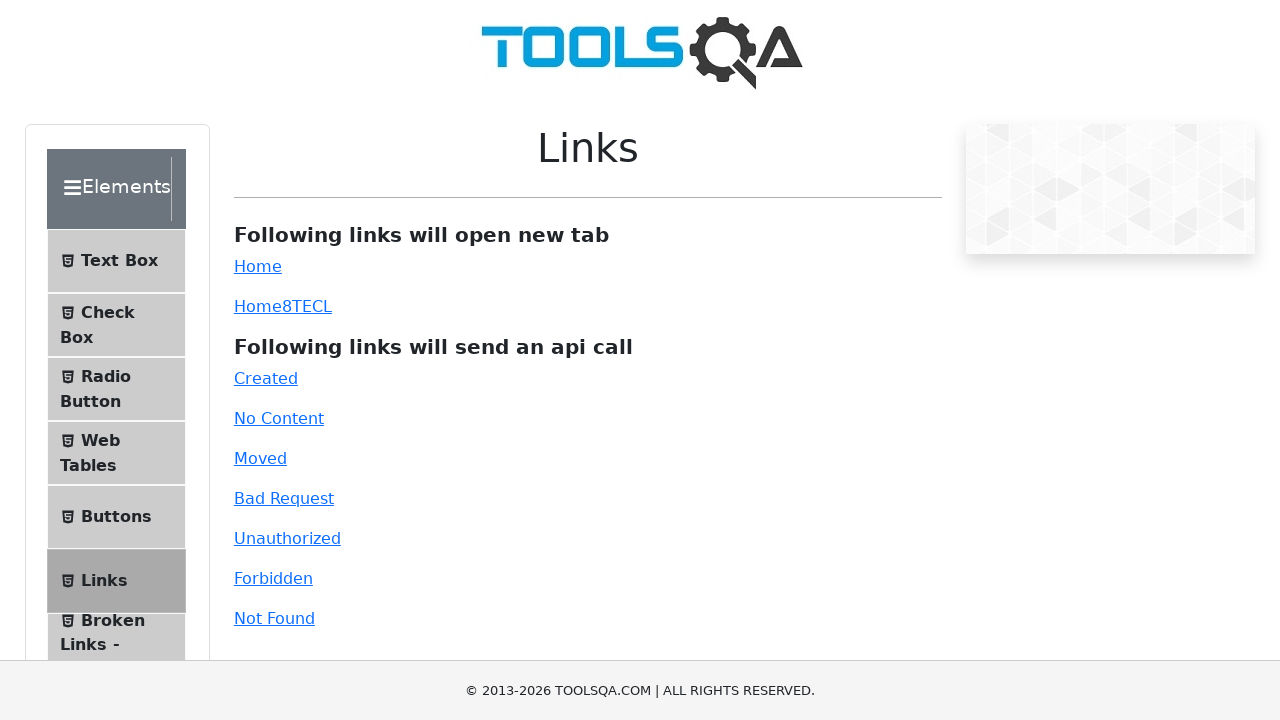

Clicked the 'Created' API link at (266, 378) on #created
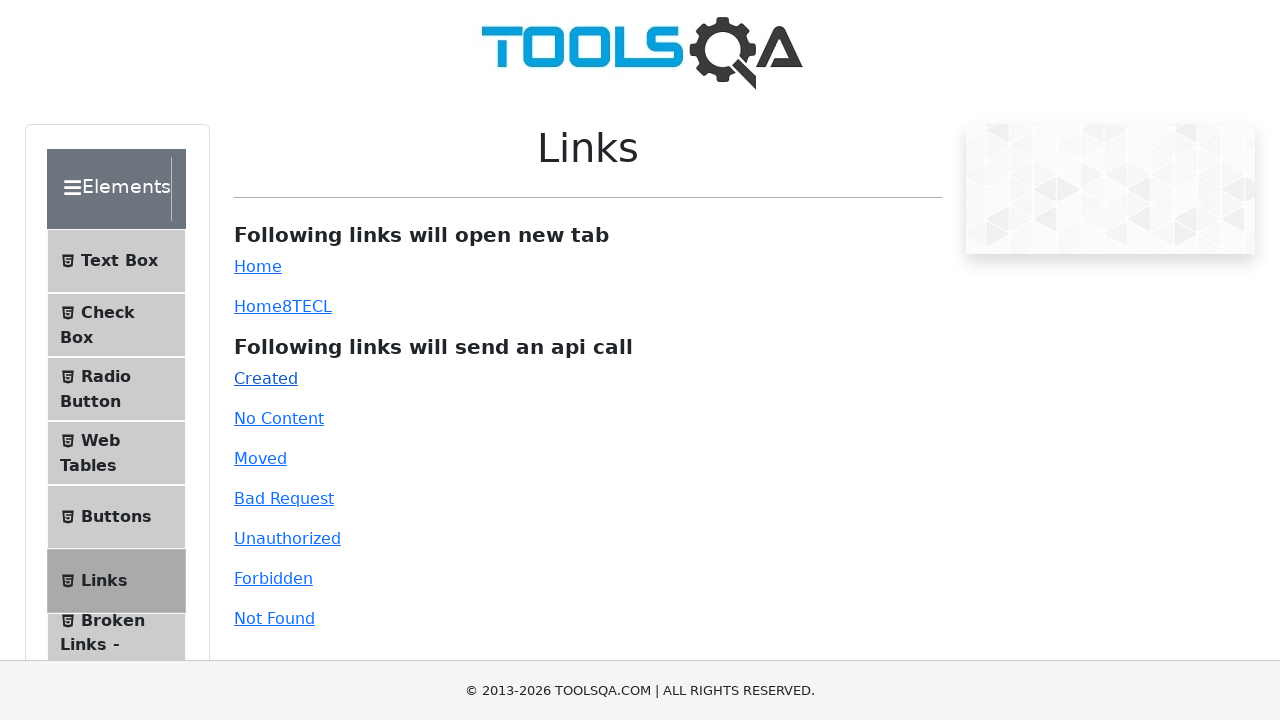

Waited for link response to appear
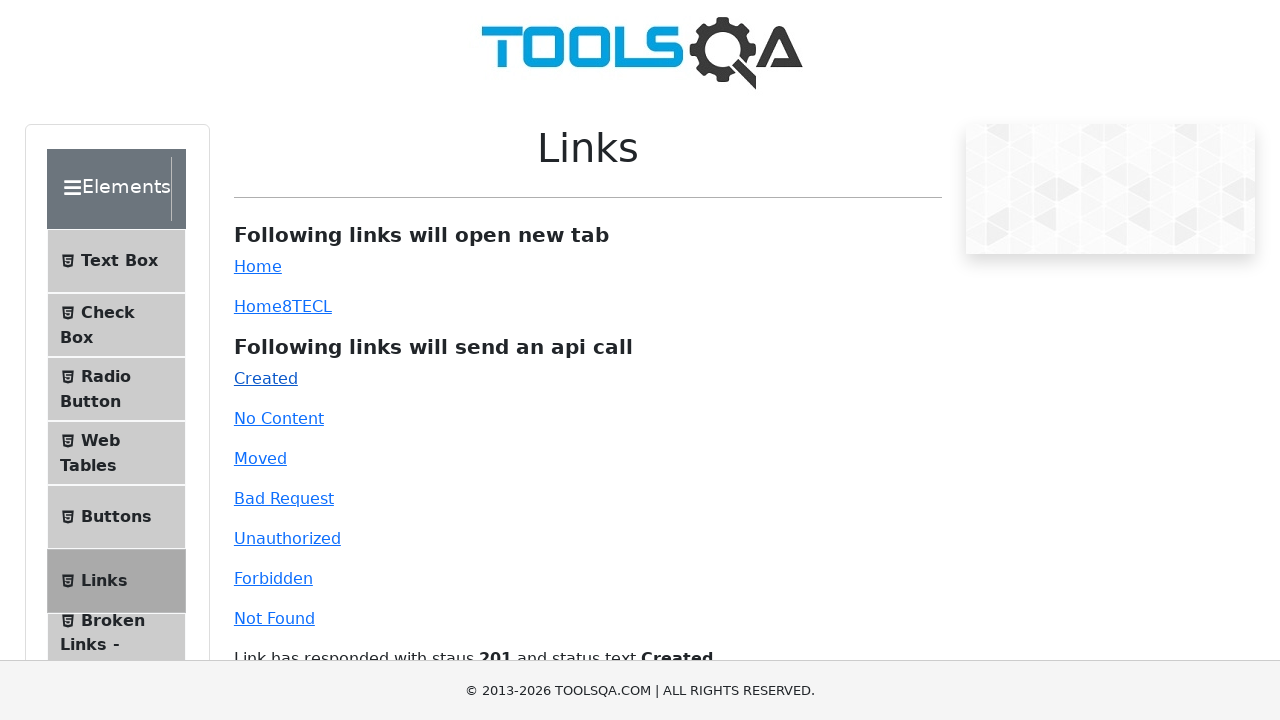

Located response status code and message elements
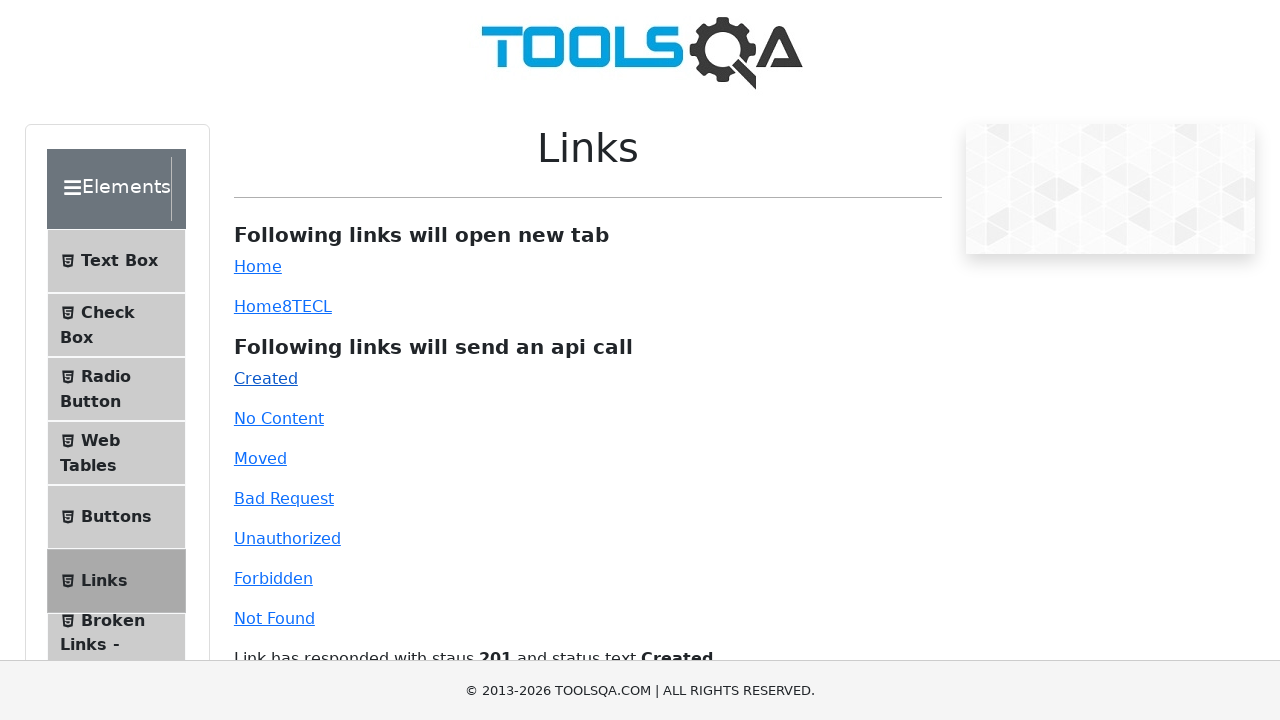

Verified response status code is 201
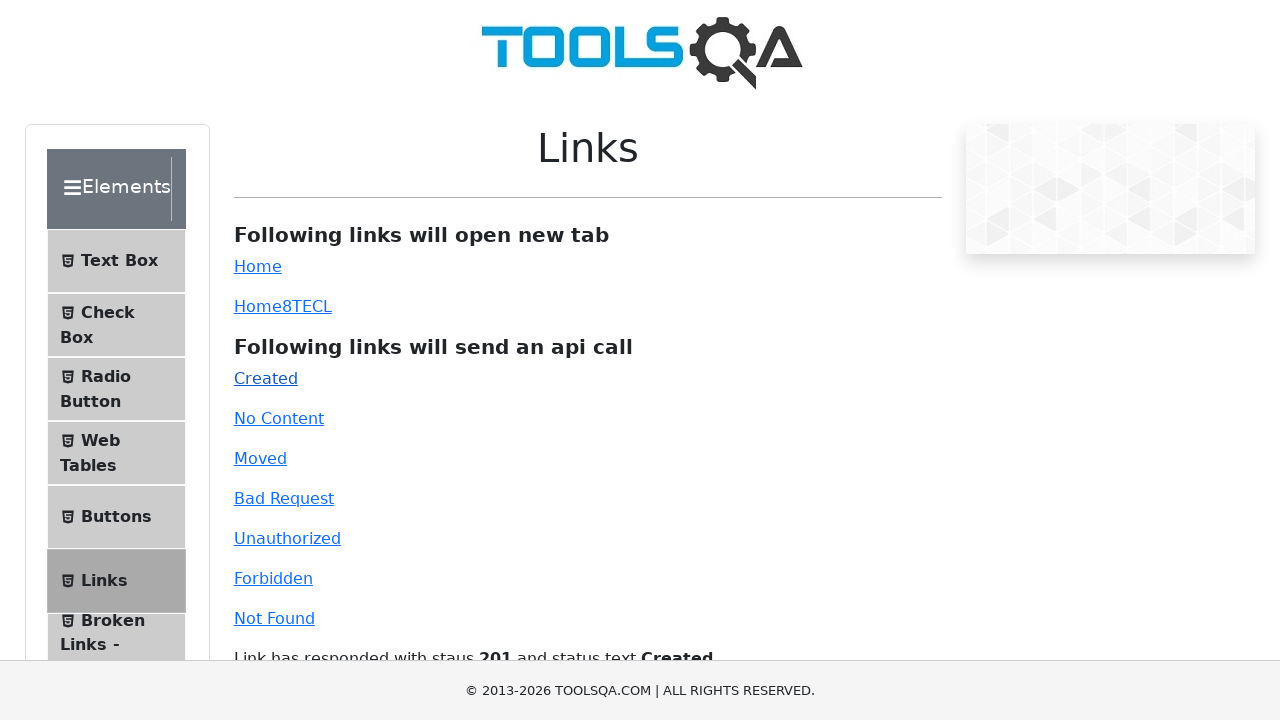

Verified response status message is 'Created'
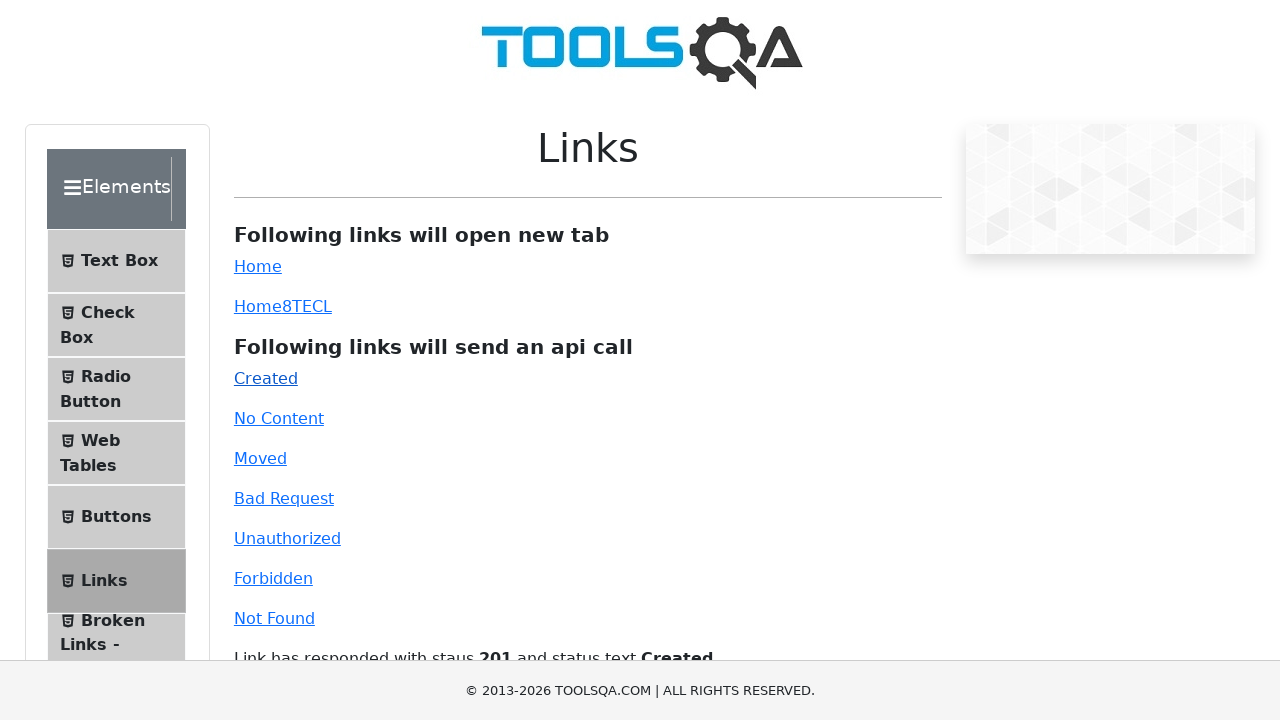

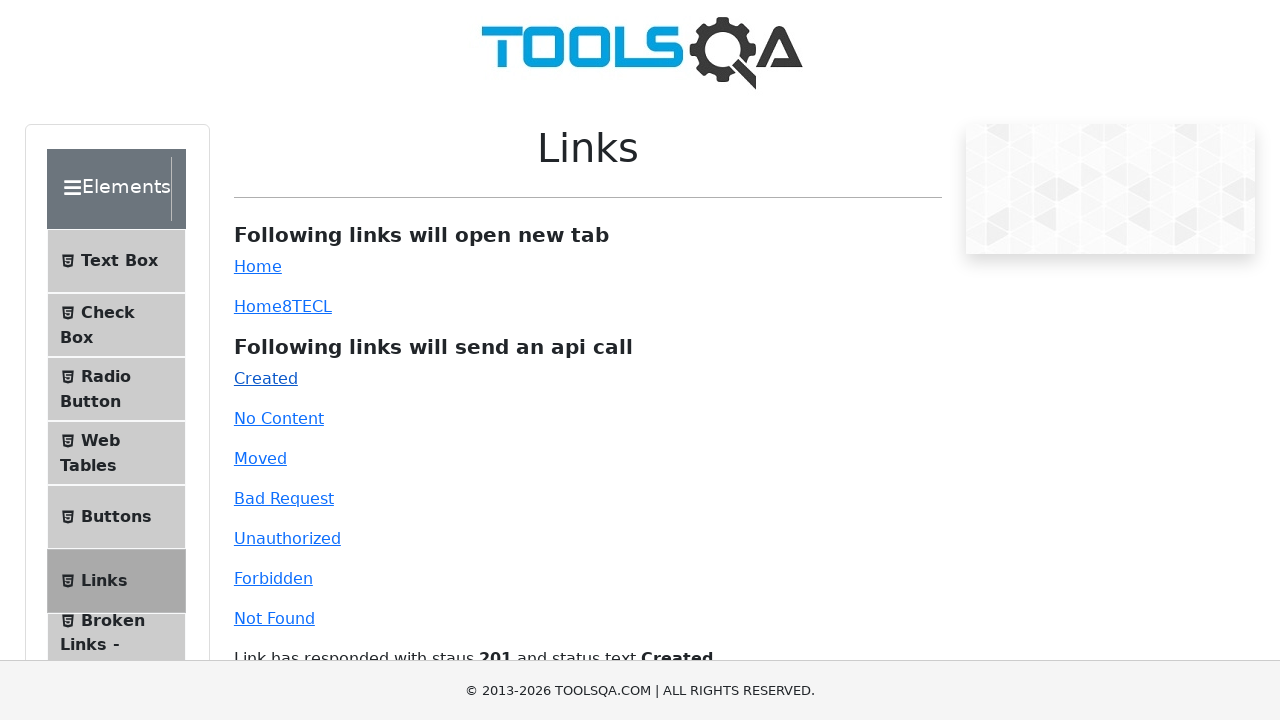